Tests navigation to the Java documentation page by clicking Get started, hovering over Node.js button, selecting Java, and verifying the correct page content is displayed

Starting URL: https://playwright.dev/

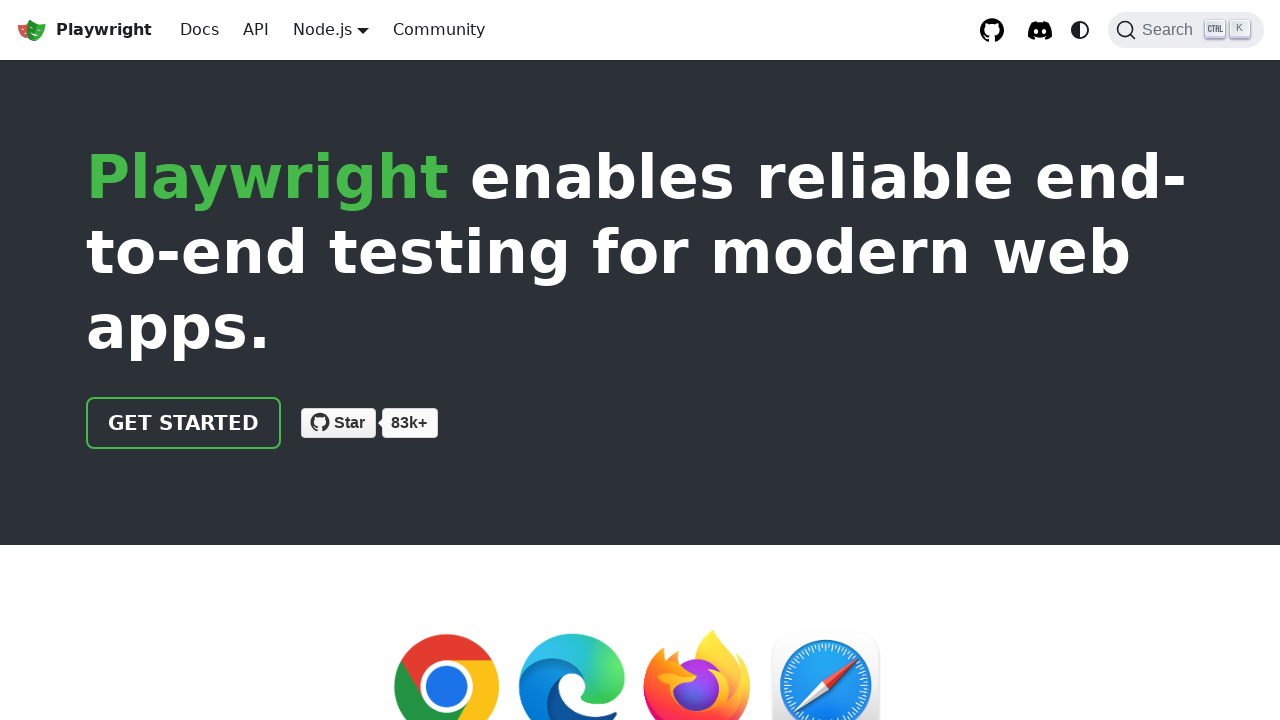

Clicked 'Get started' link at (184, 423) on internal:role=link[name="Get started"i]
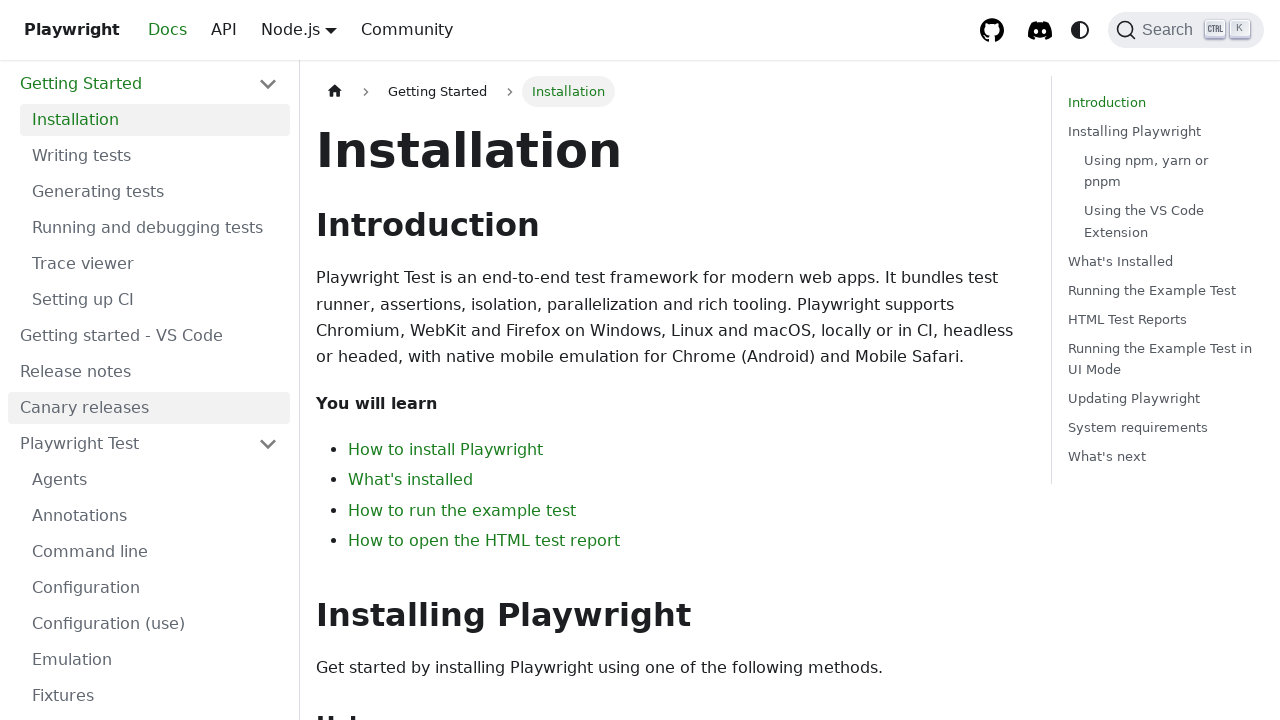

Hovered over Node.js button to reveal language options at (322, 29) on internal:role=button[name="Node.js"i]
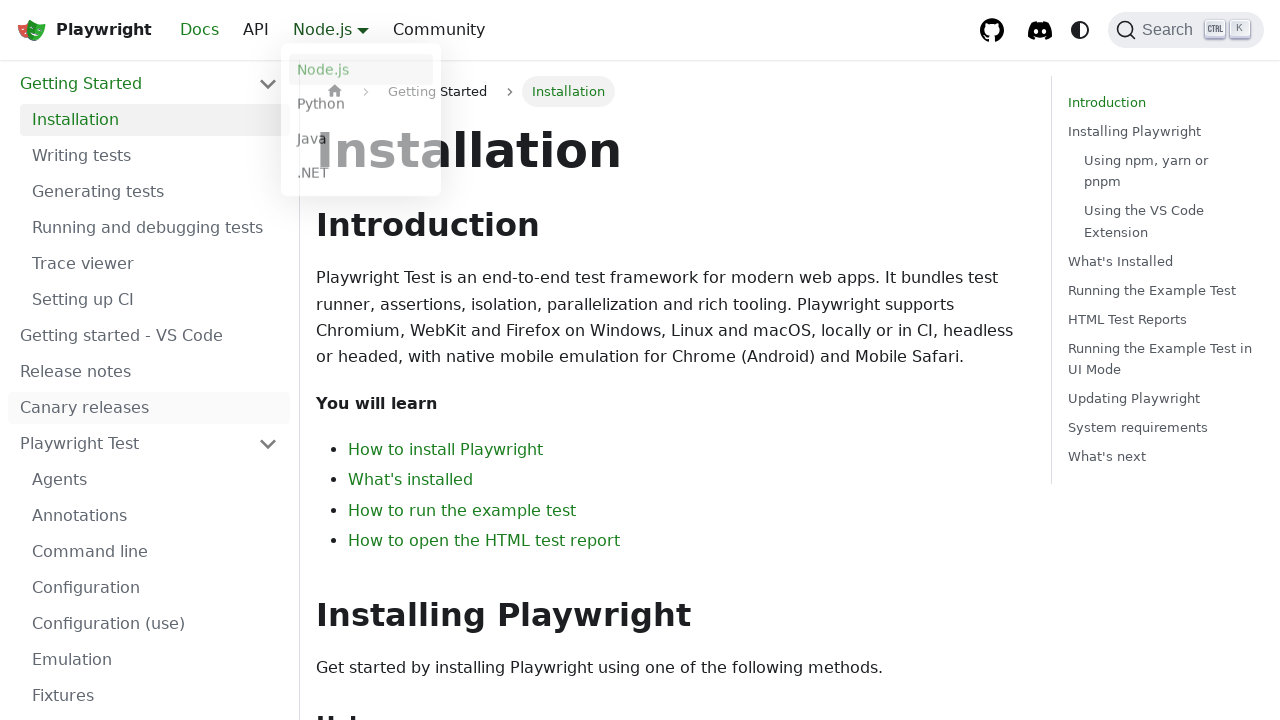

Selected Java from language options at (361, 142) on internal:text="Java"s
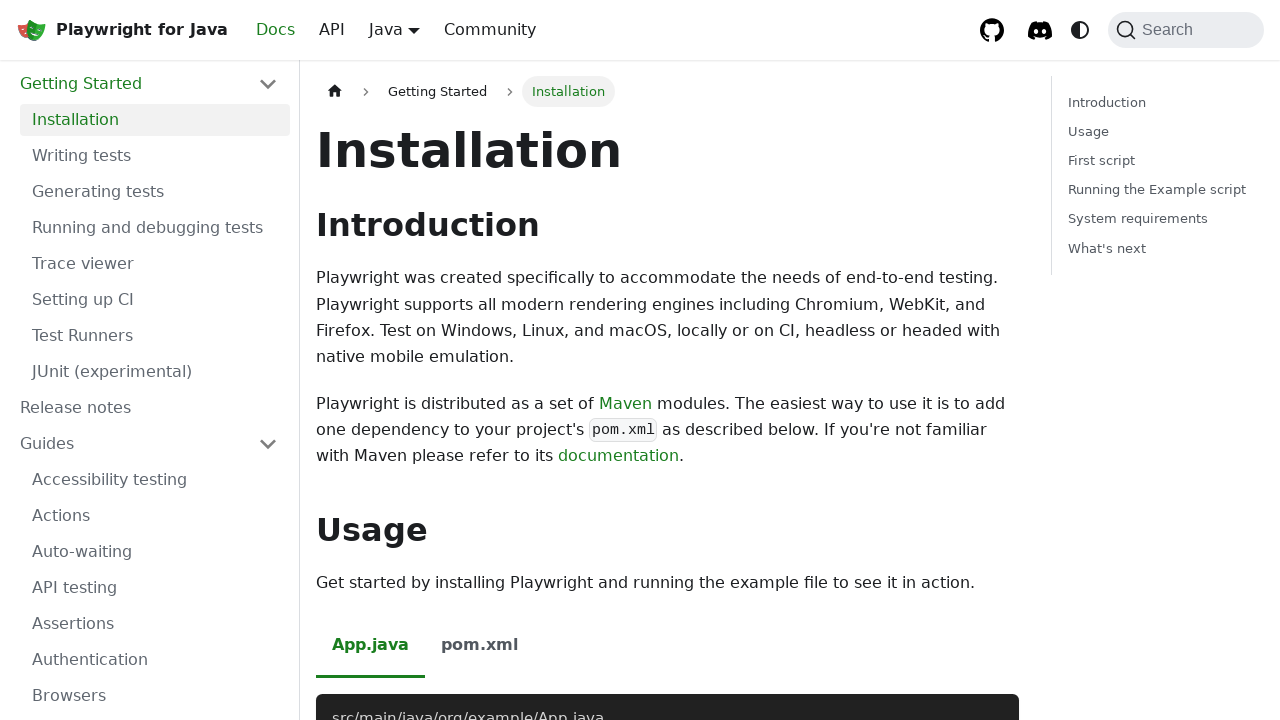

Verified URL is Java intro page (https://playwright.dev/java/docs/intro)
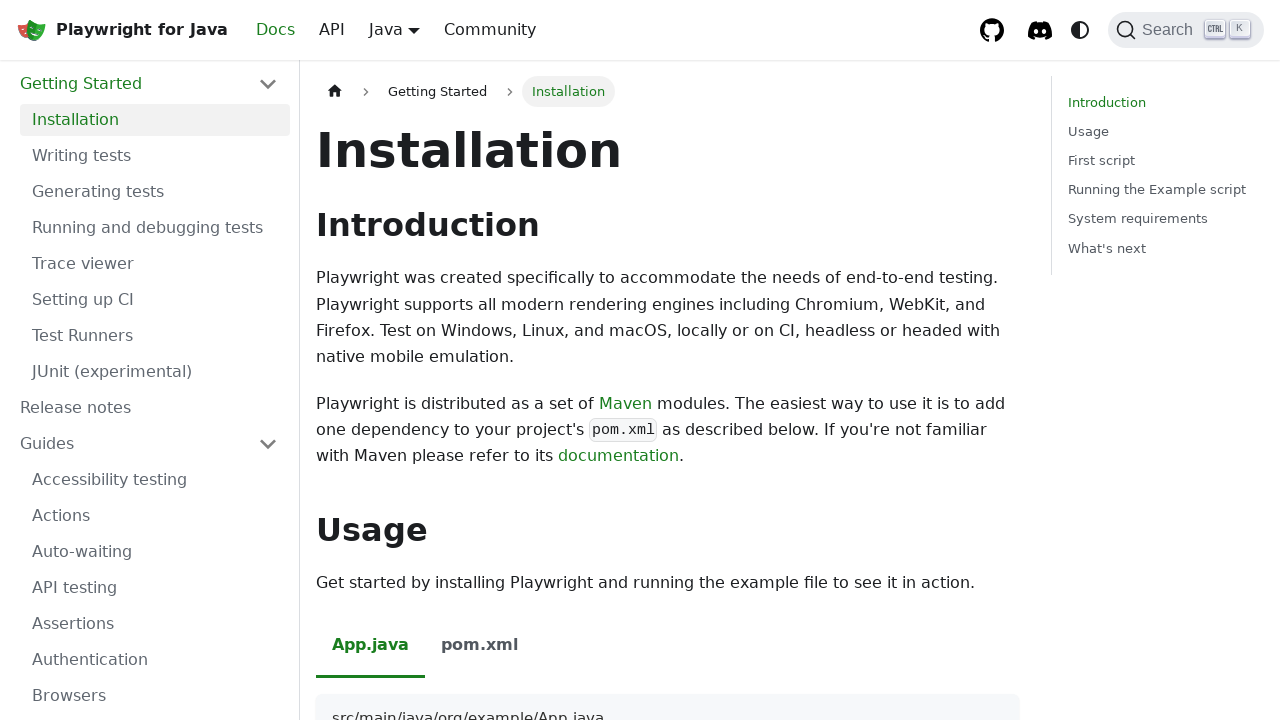

Verified 'Installing Playwright' text is not visible on Java page
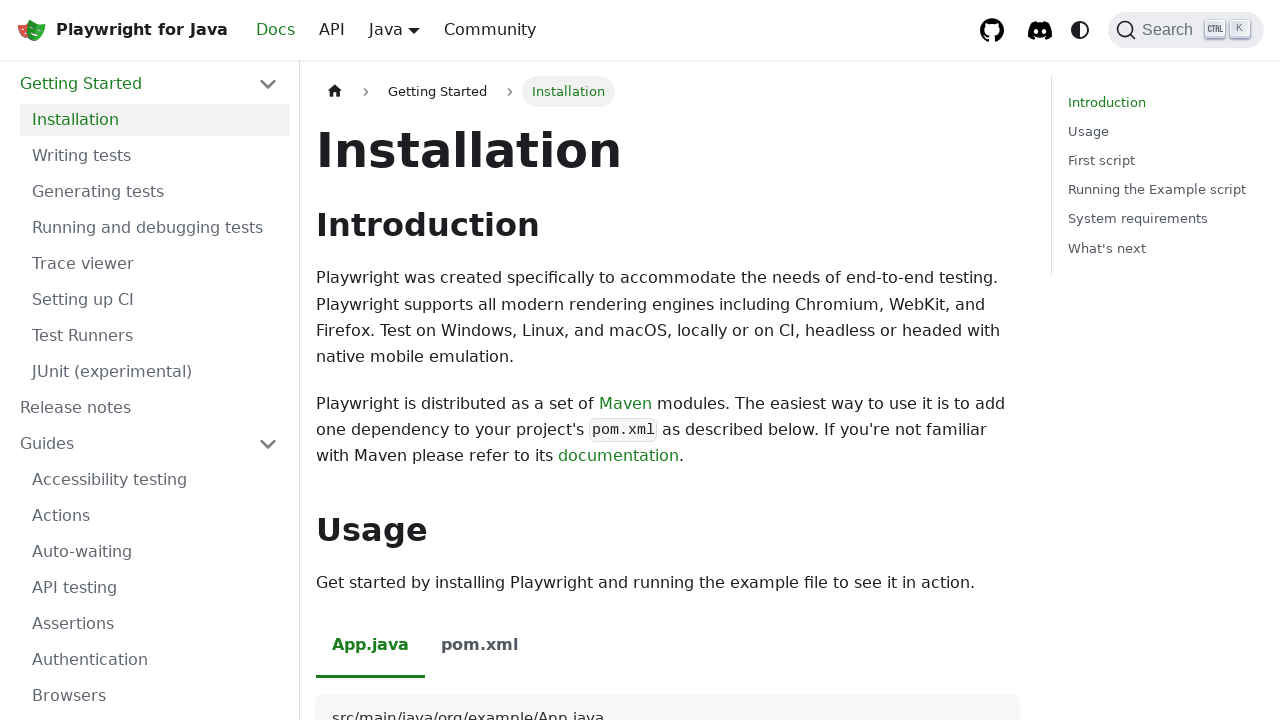

Verified Java-specific Maven description is visible on the page
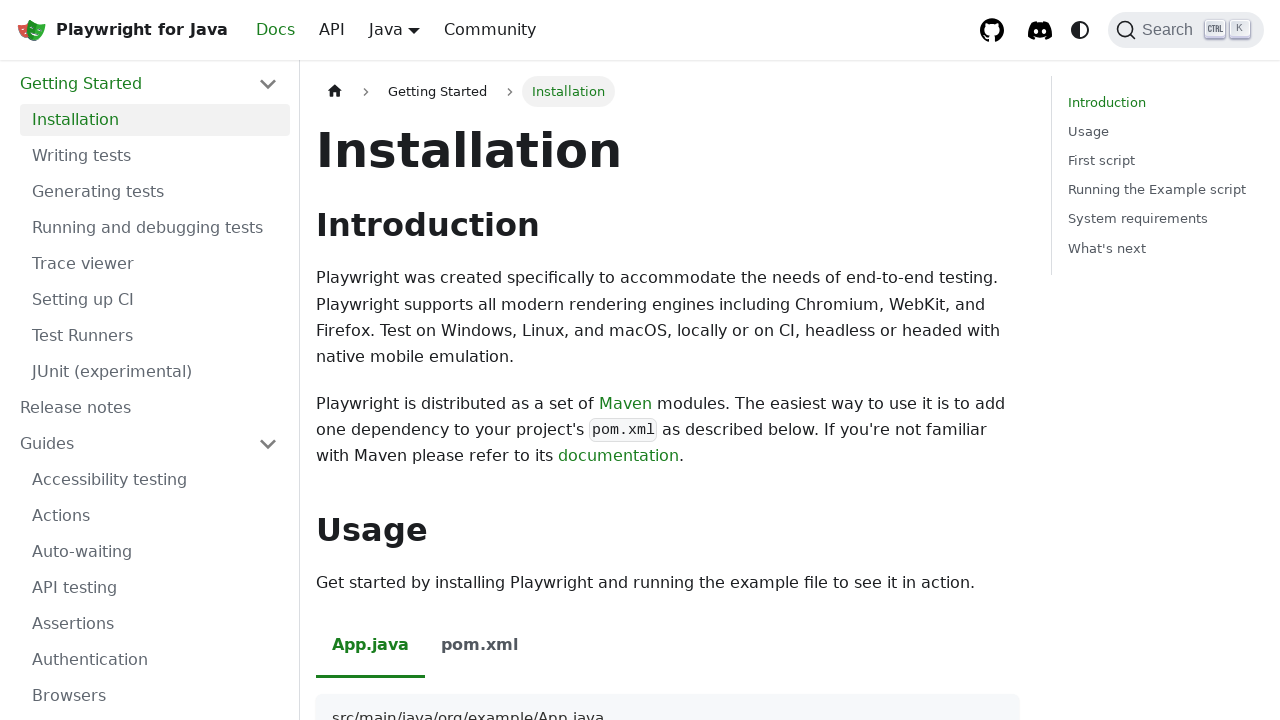

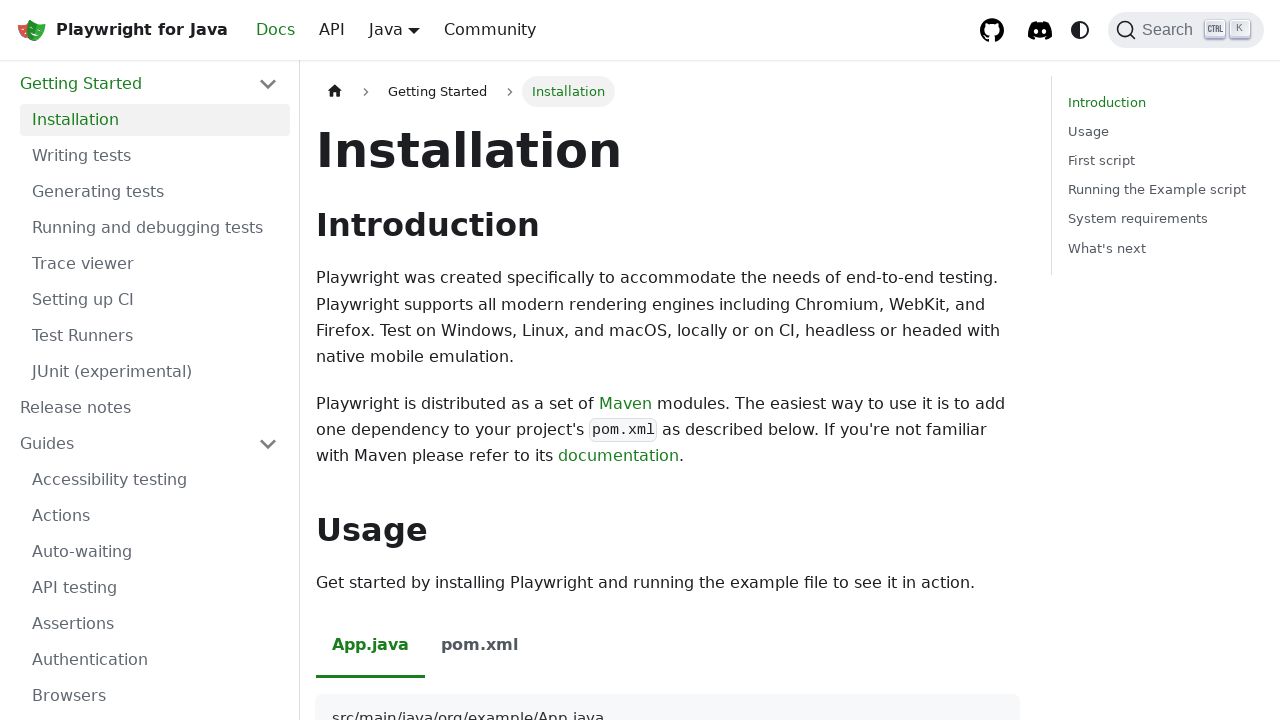